Tests JavaScript confirm dialog dismissal by clicking the confirm button, dismissing the dialog, and verifying the result message does not contain "successfully"

Starting URL: https://the-internet.herokuapp.com/javascript_alerts

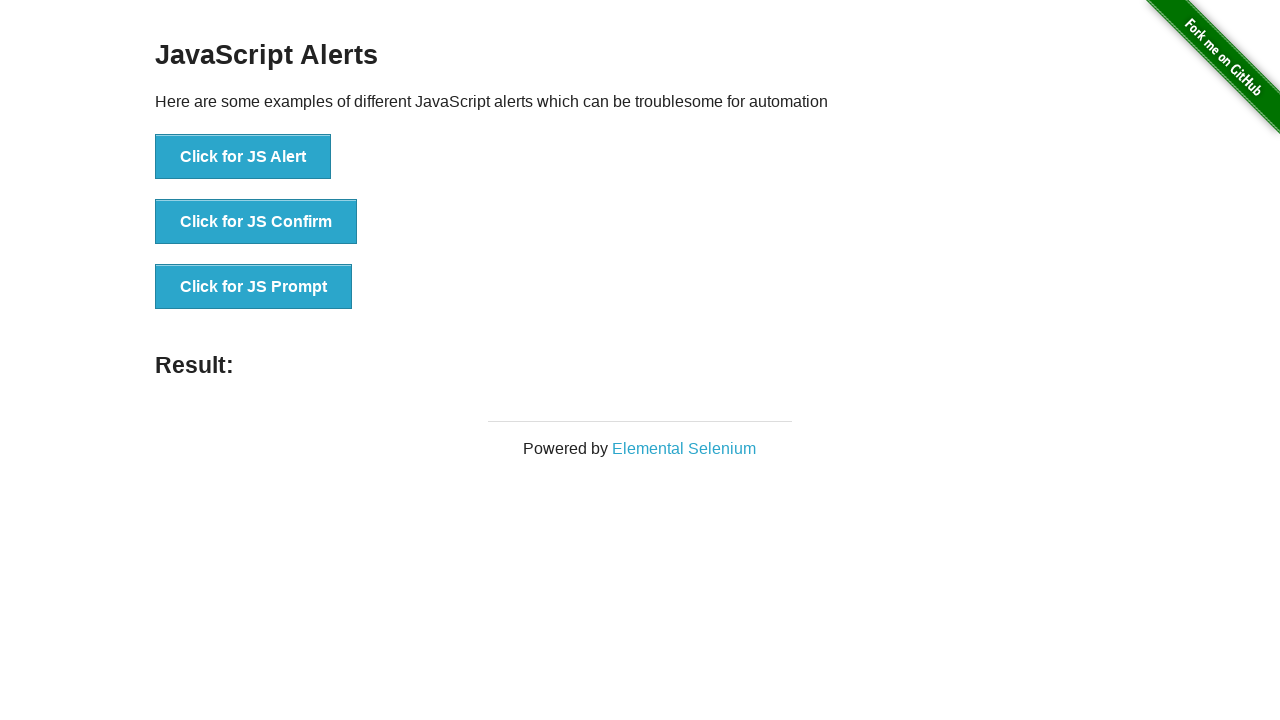

Set up dialog handler to dismiss any JavaScript dialogs
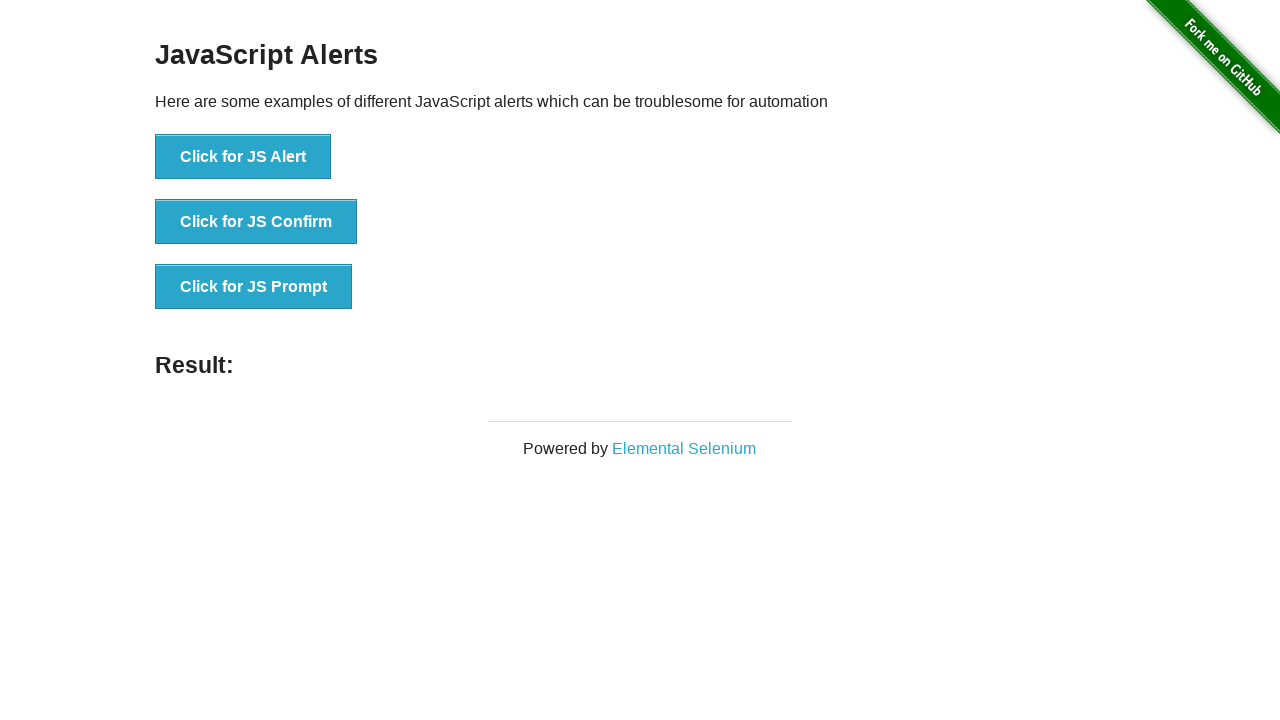

Clicked button to trigger JavaScript confirm dialog at (256, 222) on button[onclick='jsConfirm()']
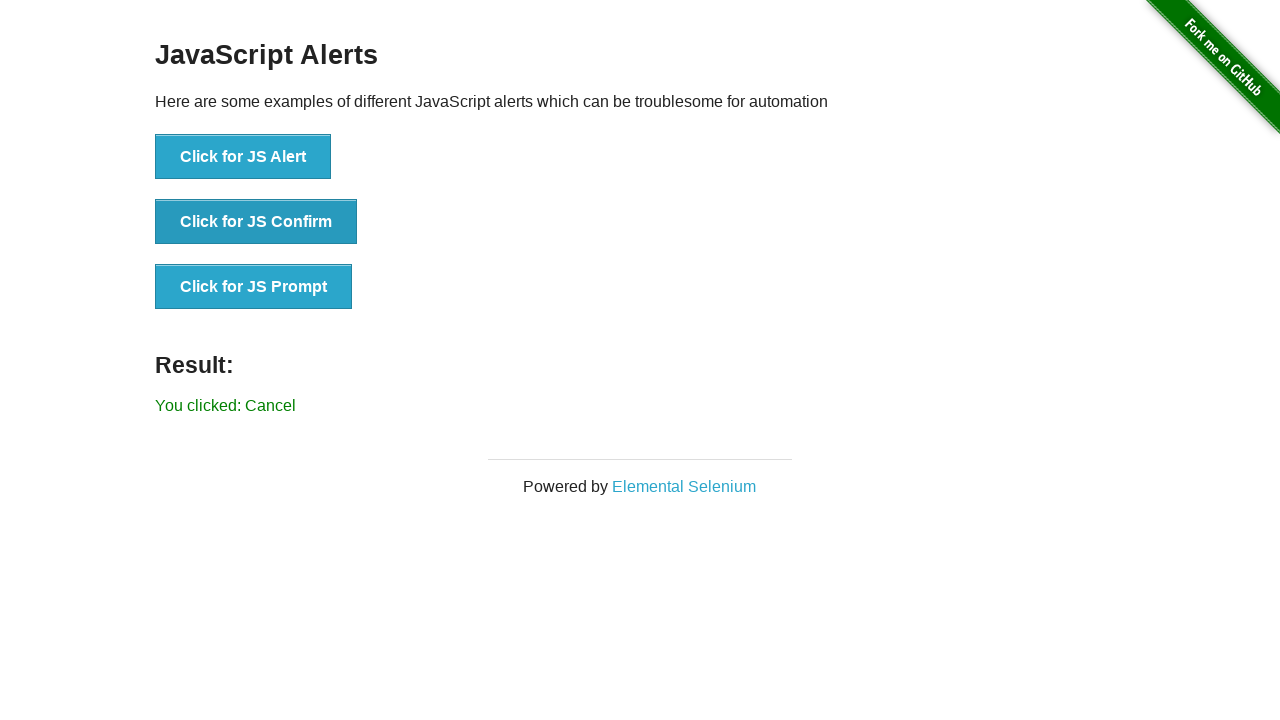

Waited for result message element to appear
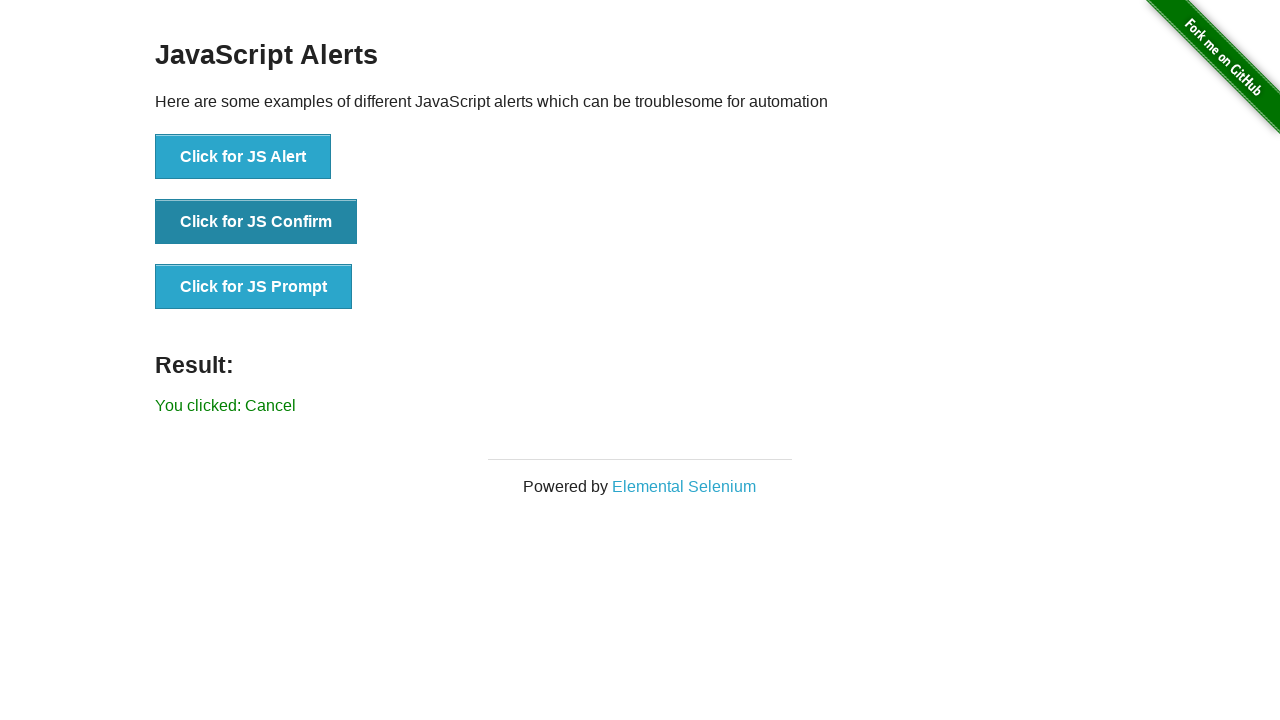

Retrieved result message text content
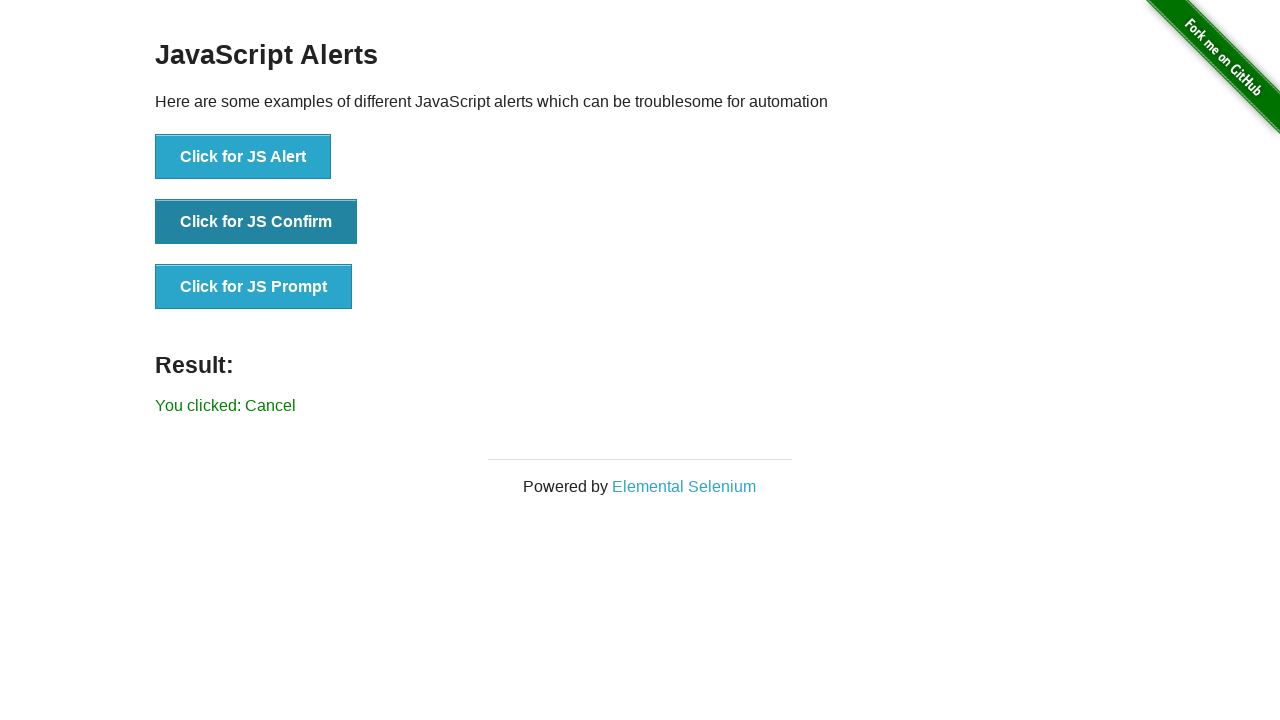

Verified result message does not contain 'successfully'
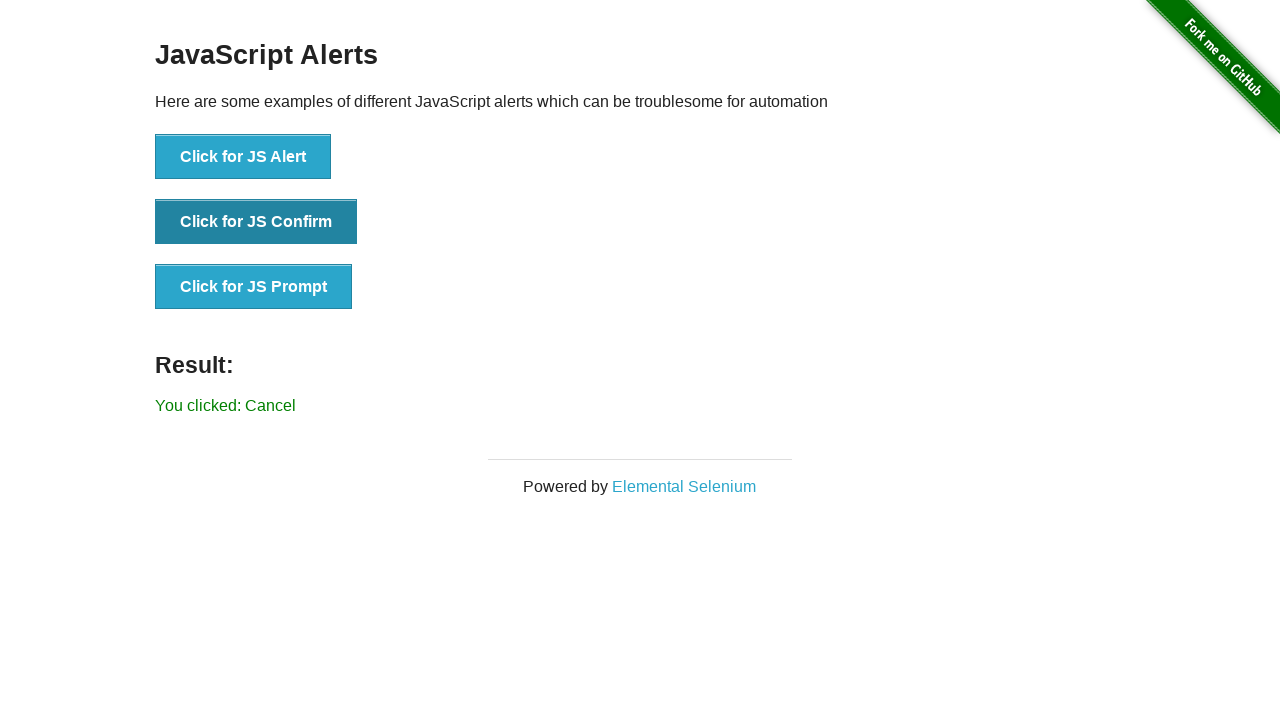

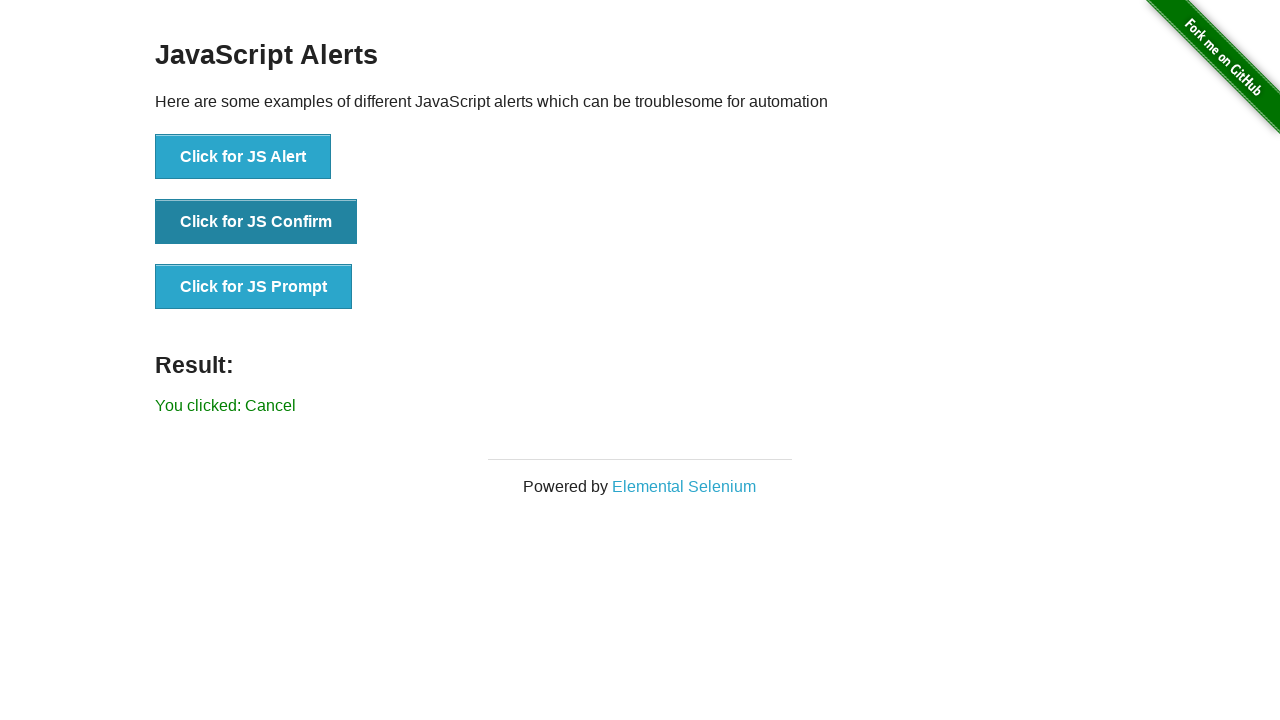